Navigates to Taiwan's Central Weather Administration typhoon warning list, clicks on a specific typhoon detail link which opens in a new tab, then expands the "Typhoon Abstract" collapsible section to view the content.

Starting URL: https://rdc28.cwa.gov.tw/TDB/public/warning_typhoon_list/

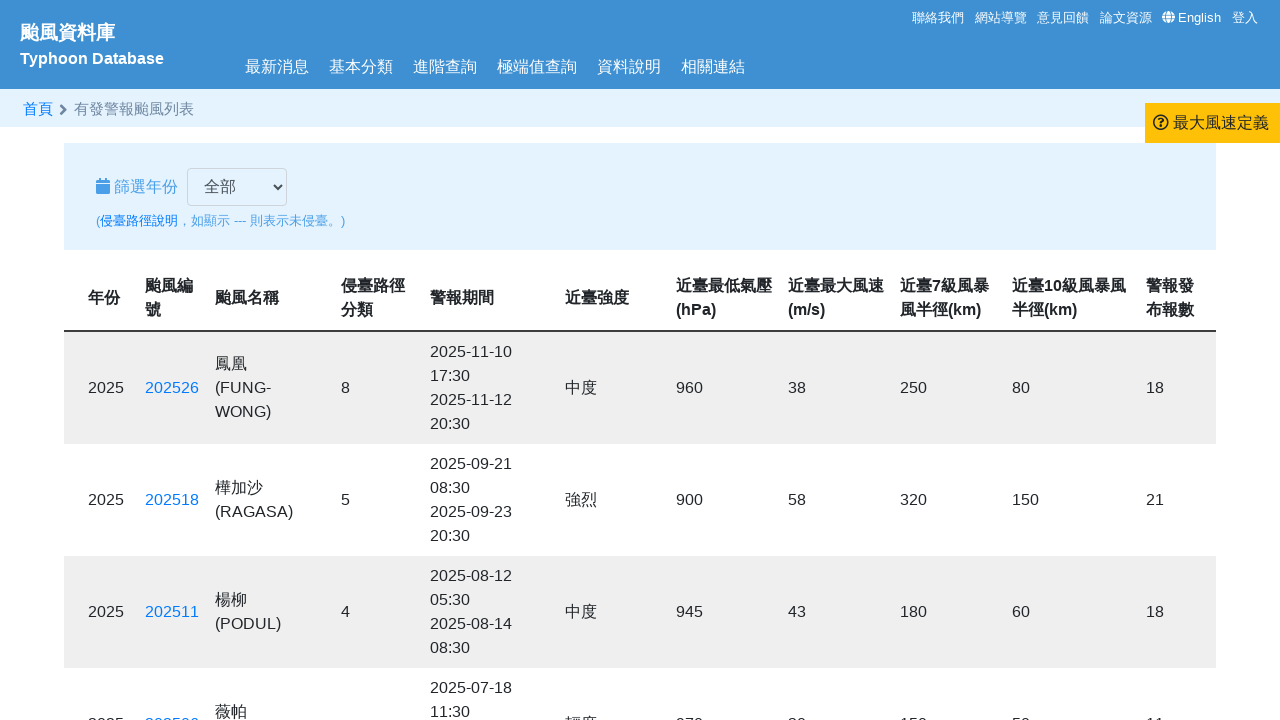

Waited for typhoon list table to load
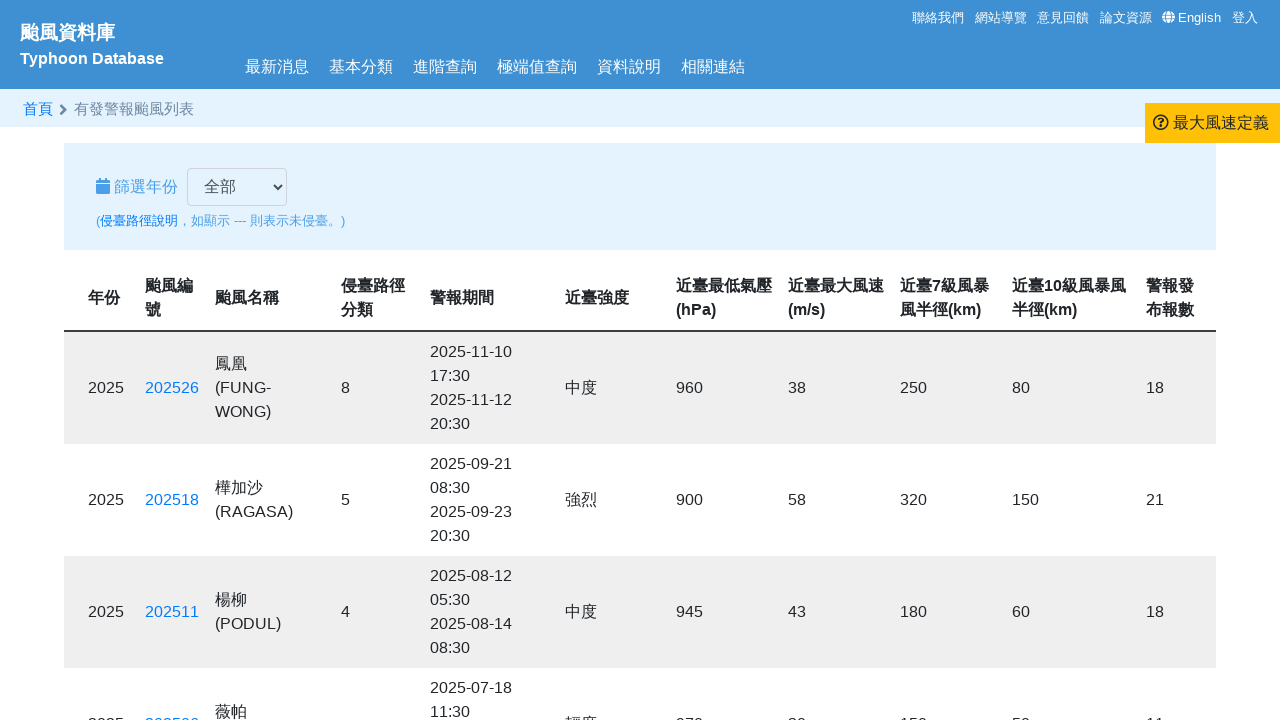

Clicked typhoon detail link to open in new tab at (172, 360) on a[href='https://rdc28.cwa.gov.tw/TDB/public/typhoon_detail?typhoon_id=202425']
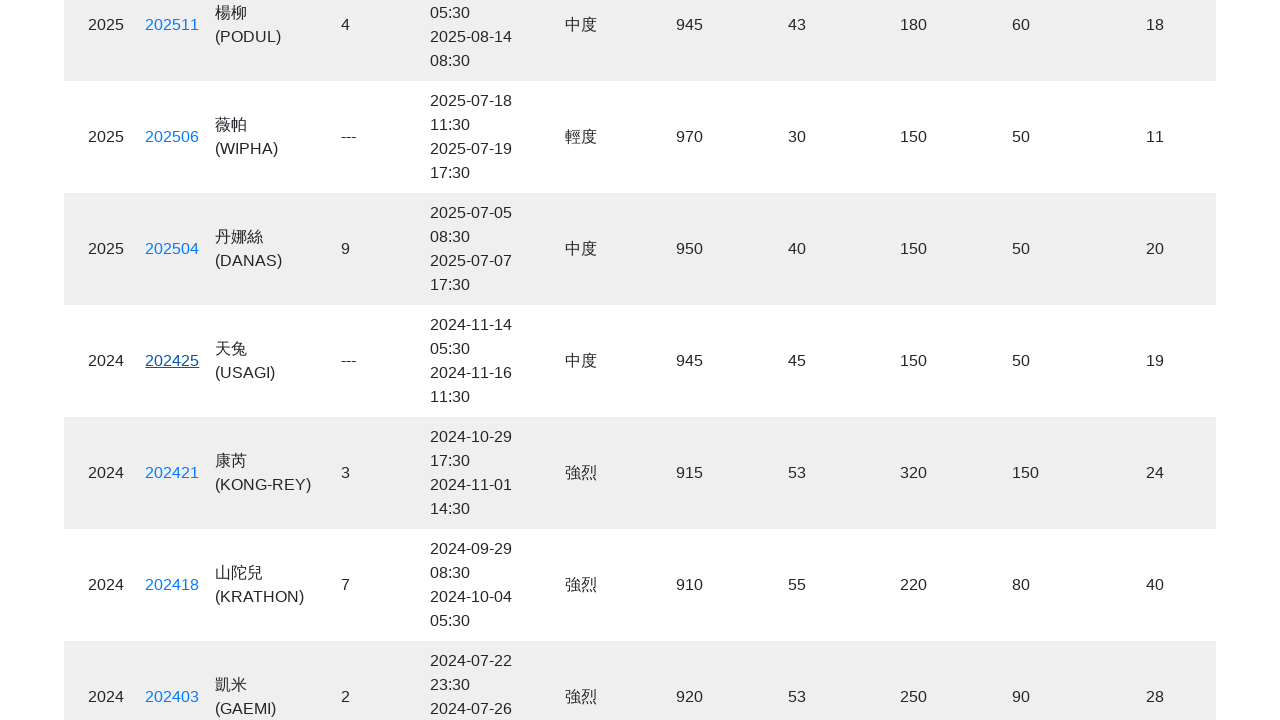

New typhoon detail page fully loaded
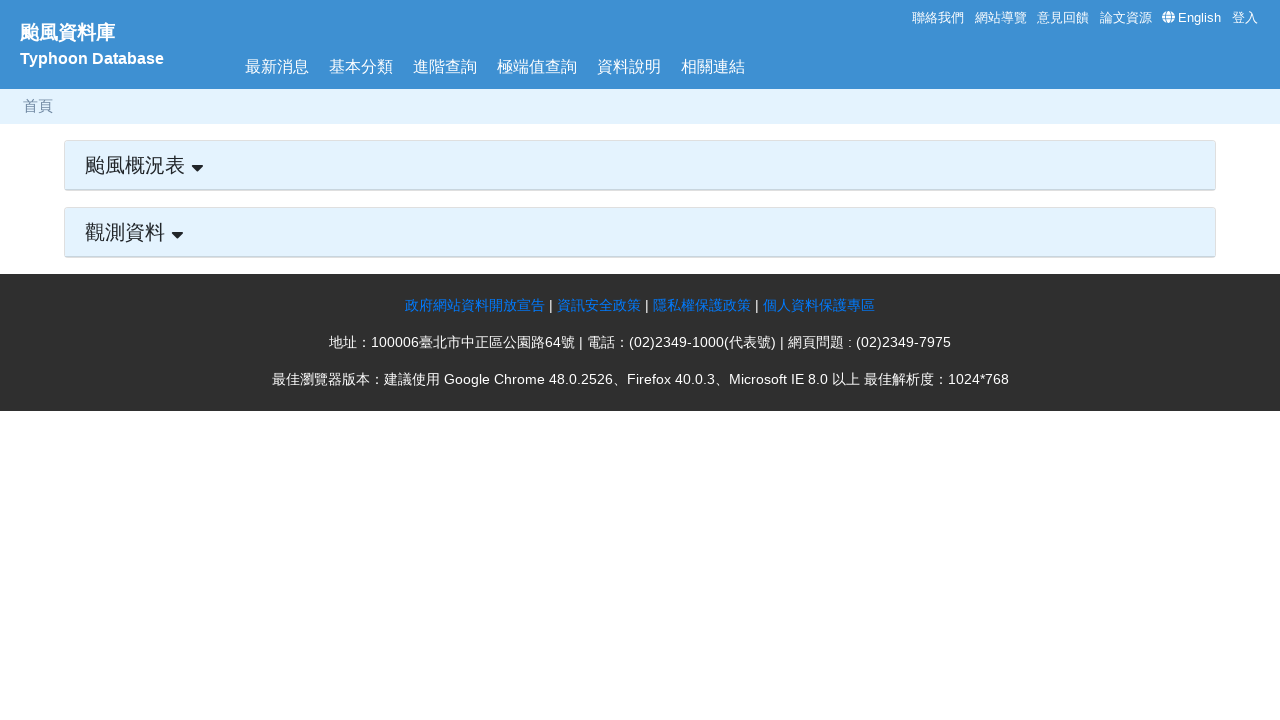

Typhoon abstract header element appeared
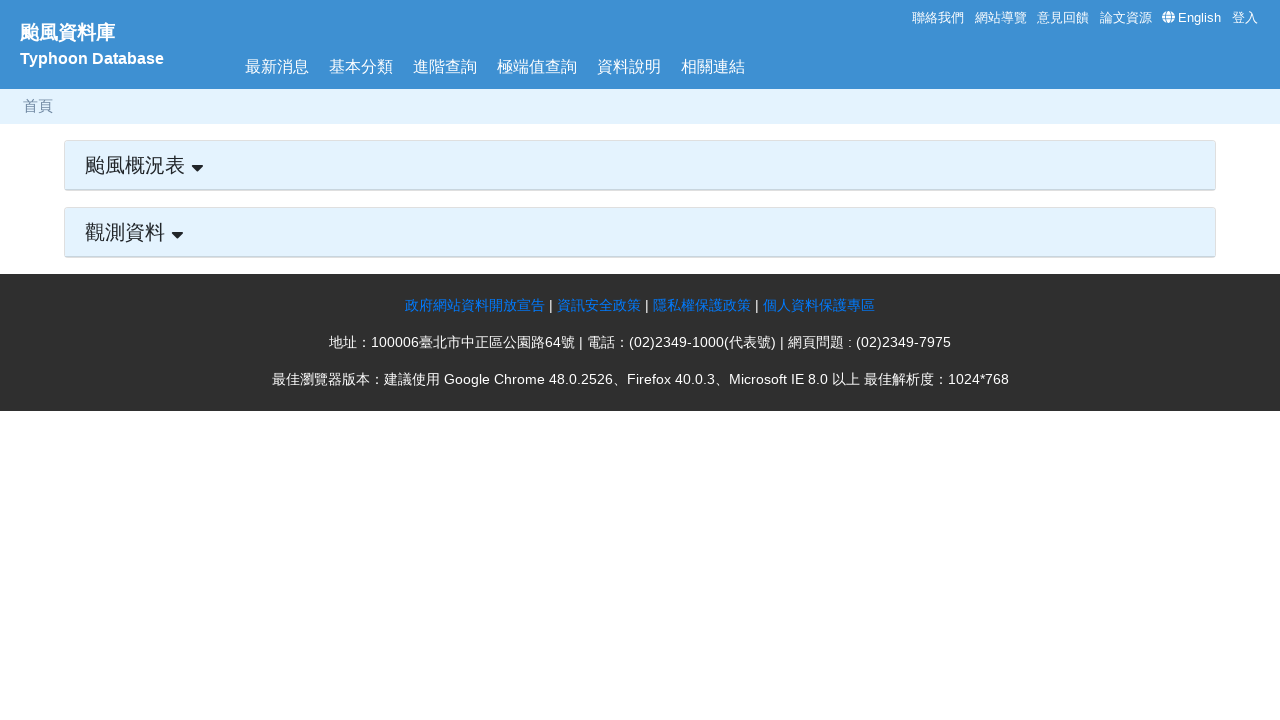

Clicked typhoon abstract header to expand collapsible section at (640, 165) on #typhoon_abstract_header
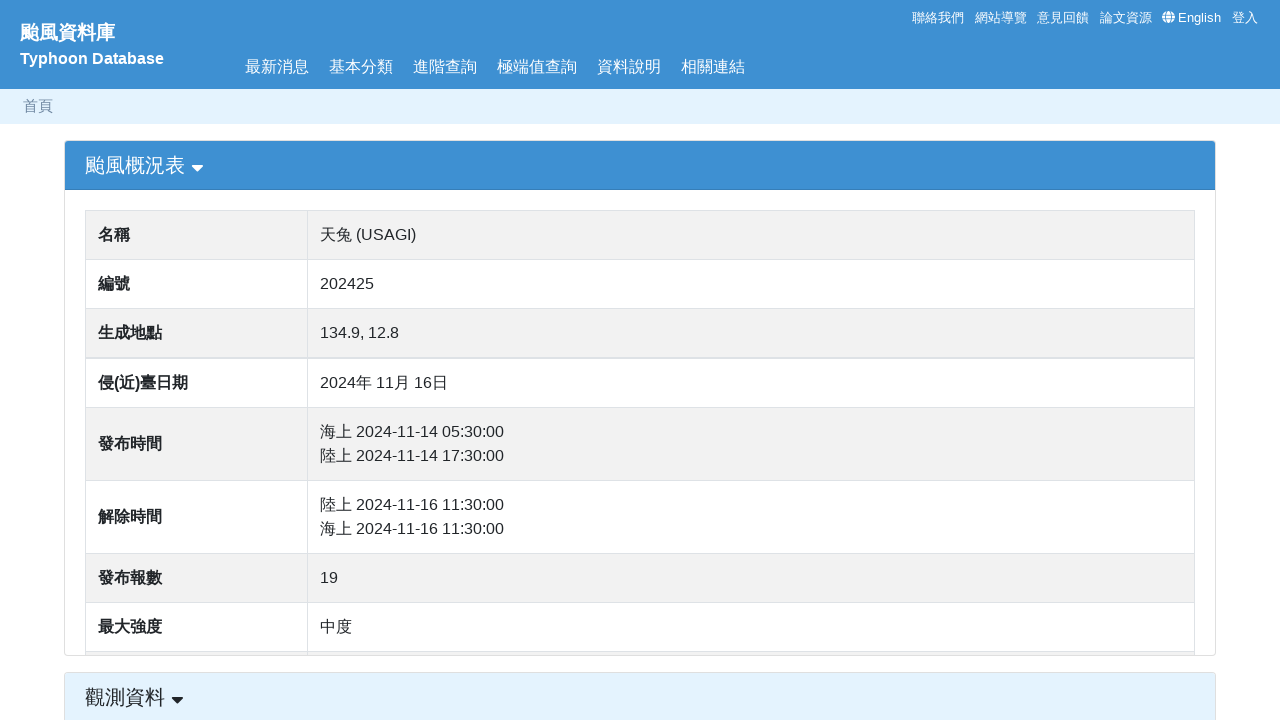

Typhoon abstract content section expanded and became visible
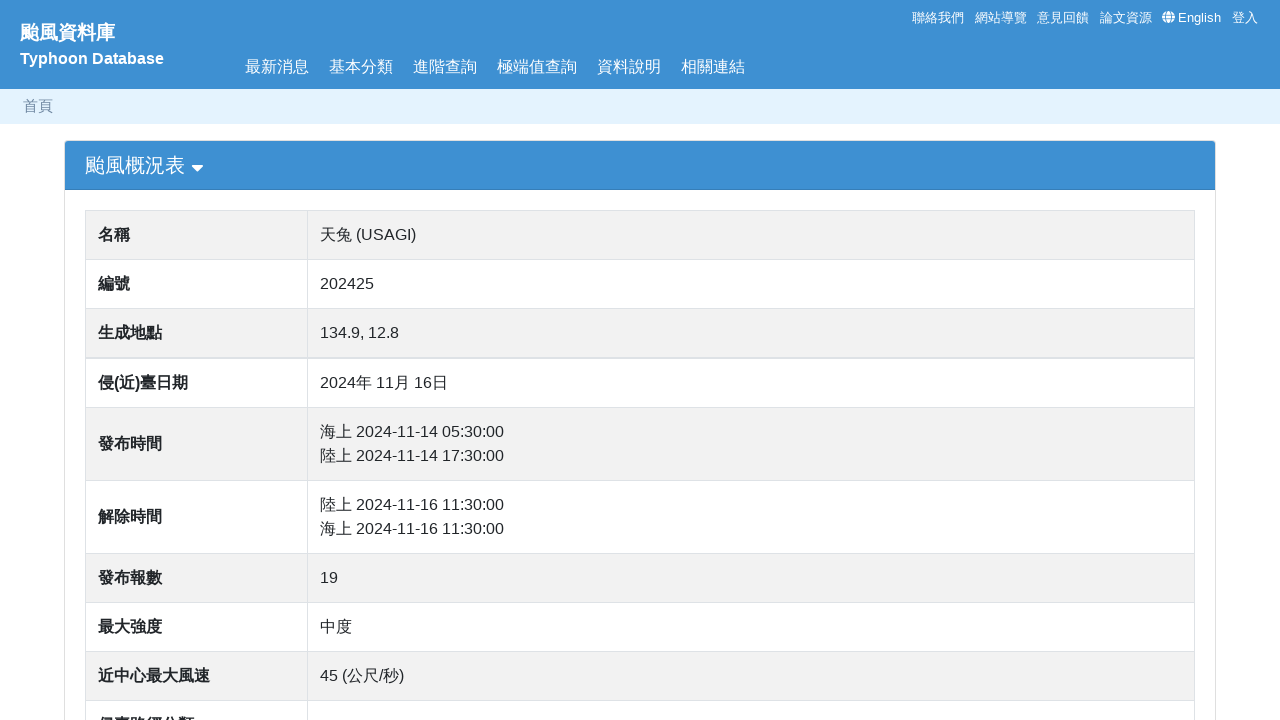

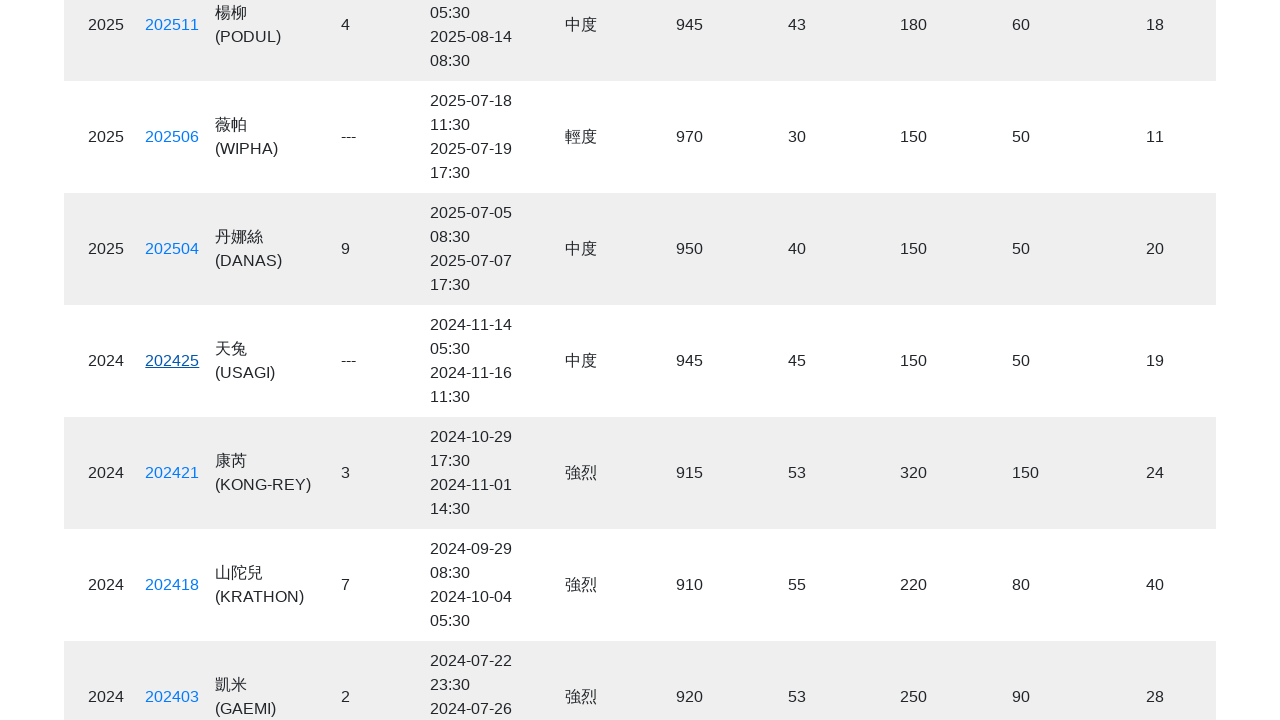